Tests the Text Input functionality by entering text into a field, clicking a button, and verifying the button's text updates to match the input

Starting URL: http://uitestingplayground.com

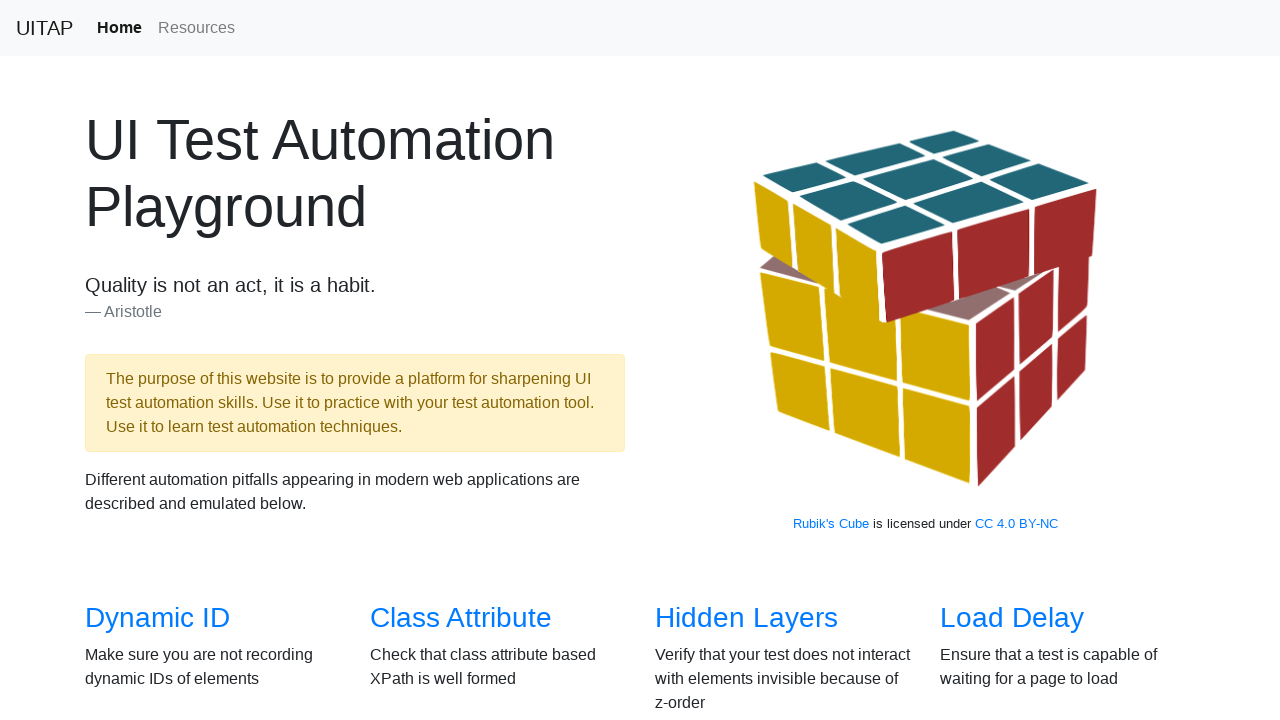

Clicked on 'Text Input' link to navigate to the text input page at (1002, 360) on a:has-text('Text Input')
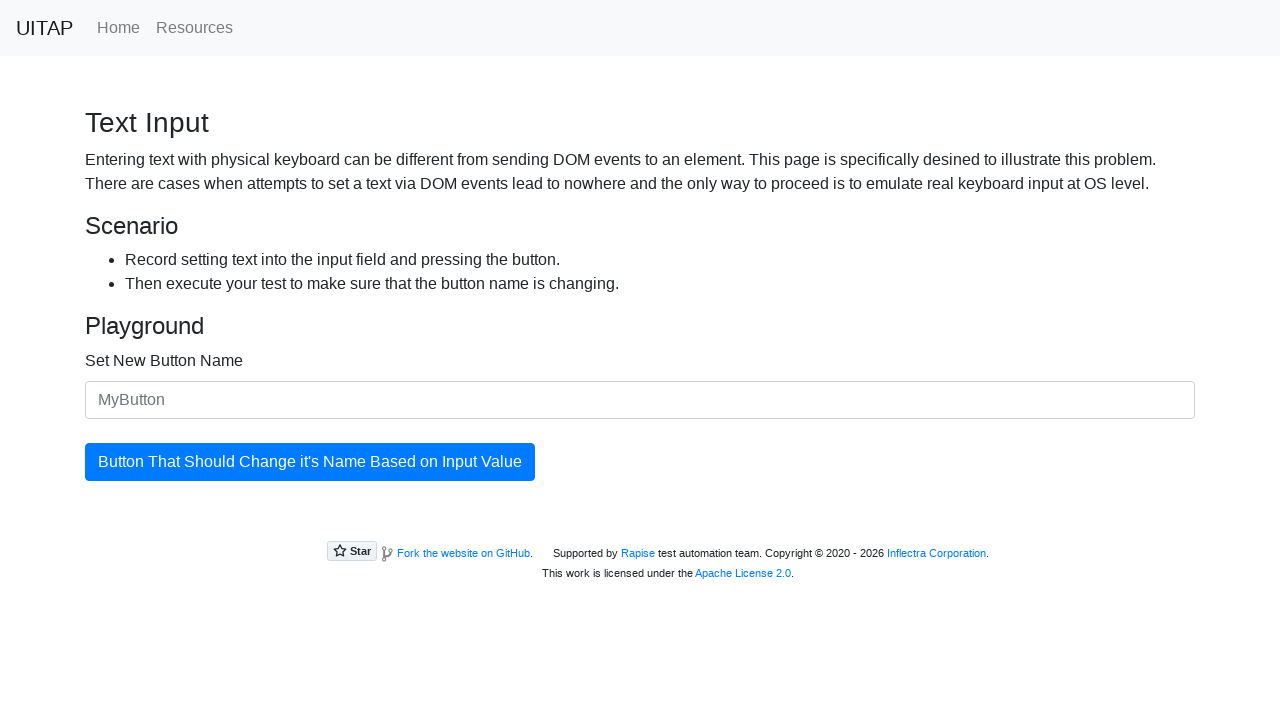

Entered text 'TestButton123' into the input field on #newButtonName
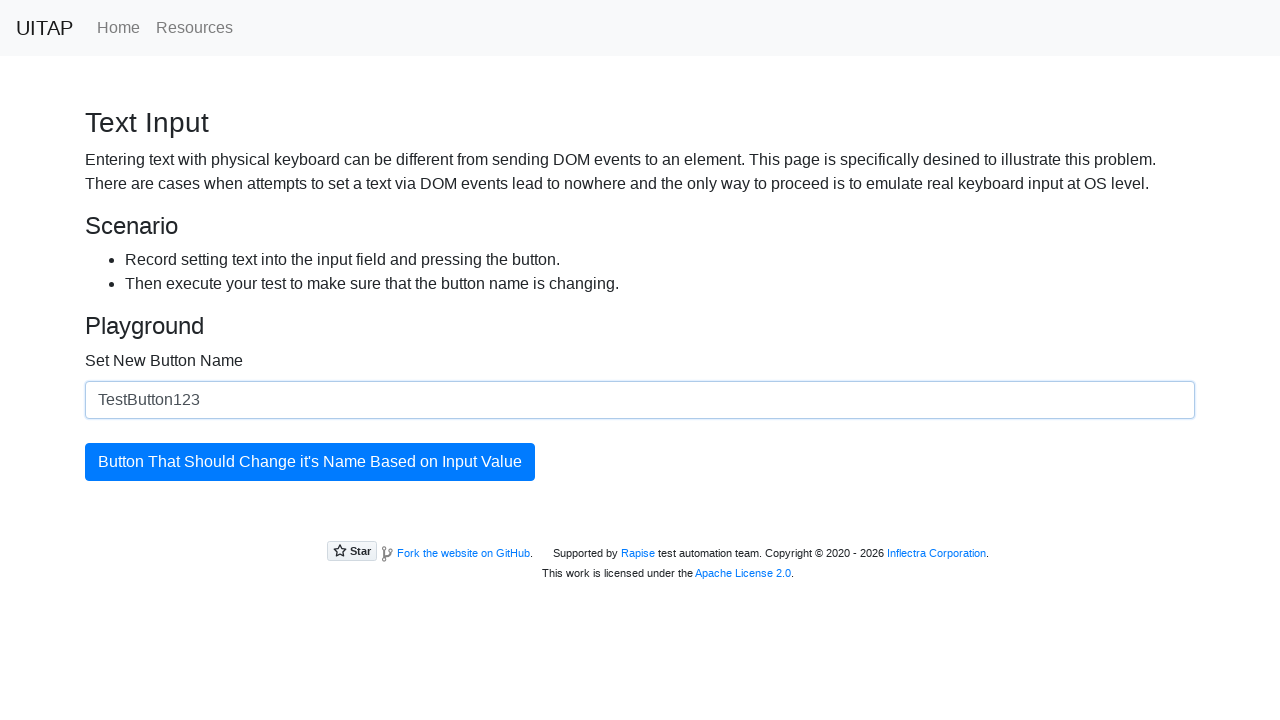

Clicked the button to update its text at (310, 462) on #updatingButton
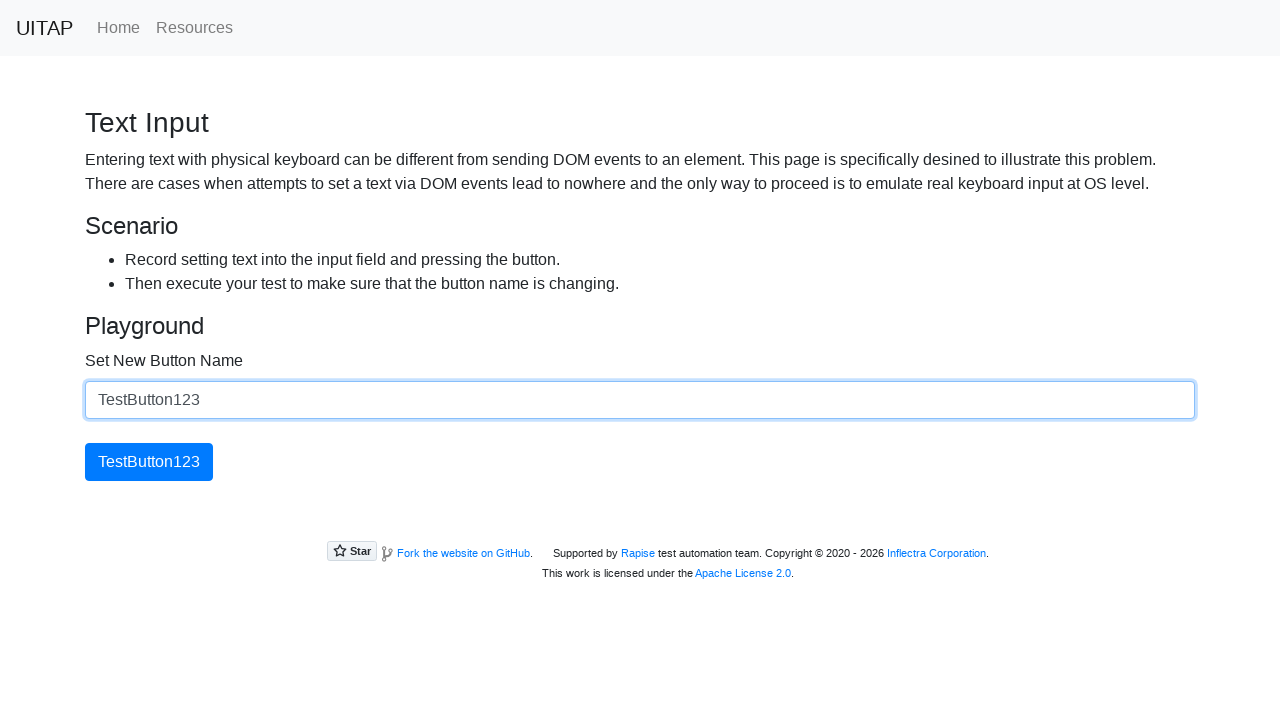

Retrieved button text: 'TestButton123'
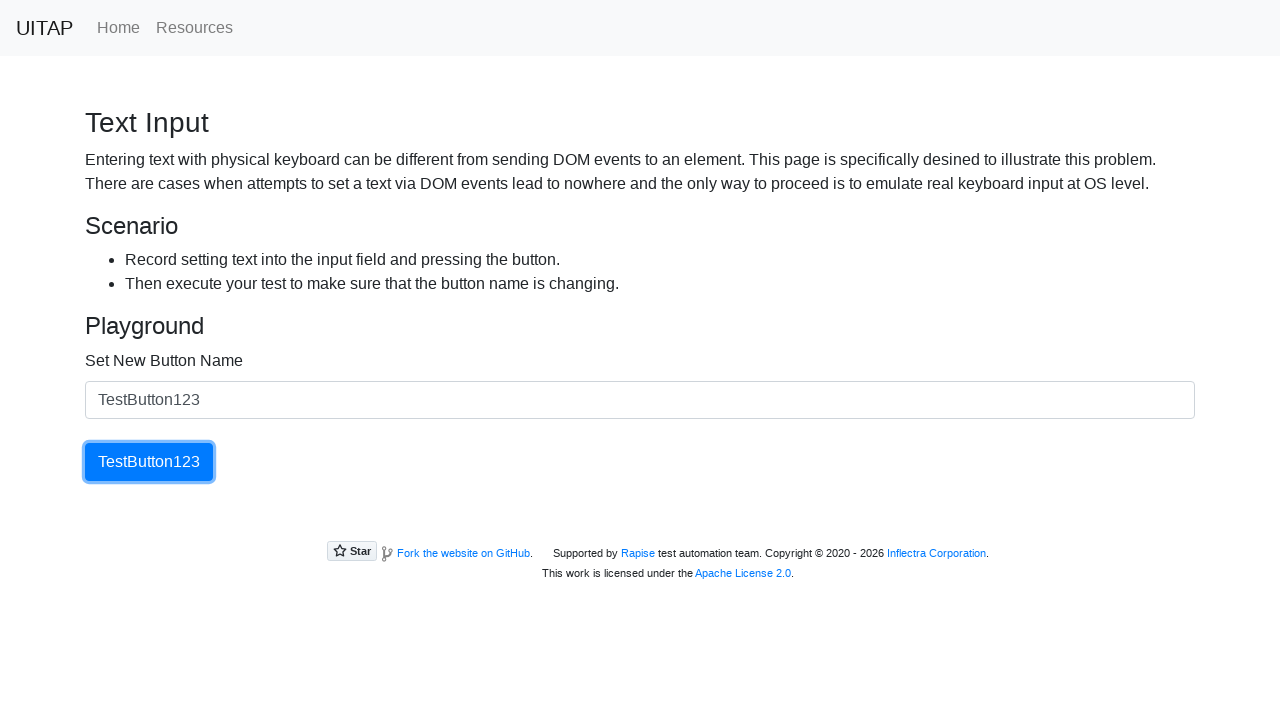

Assertion passed: button text matches input text 'TestButton123'
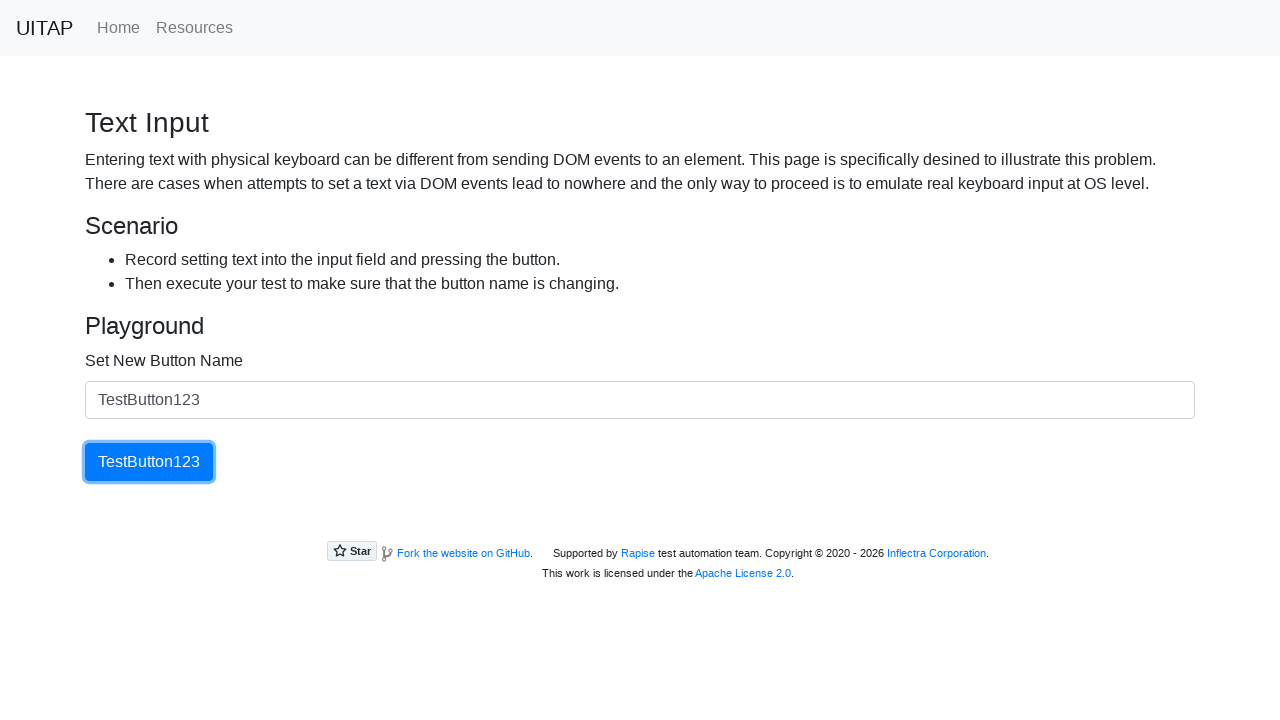

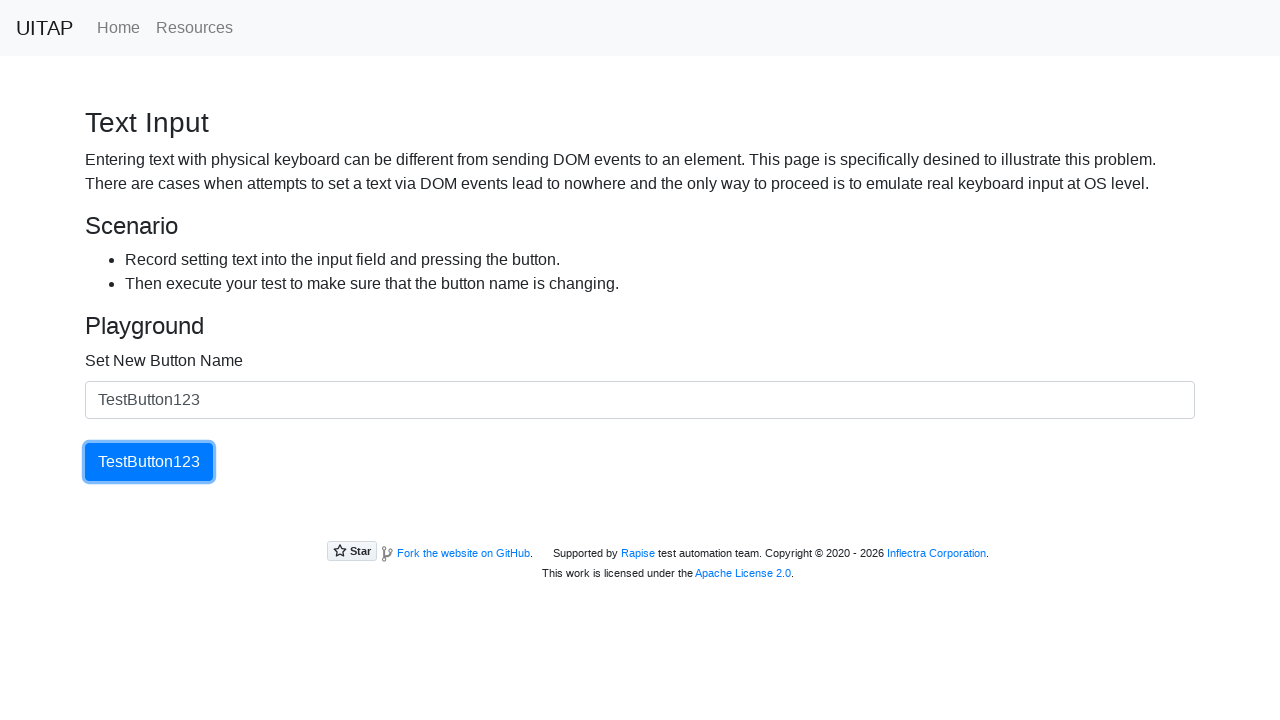